Tests adding multiple specific items (Cucumber, Brocolli, Beetroot) to a shopping cart on a vegetable/grocery e-commerce practice site by iterating through products and clicking add to cart buttons for matching items.

Starting URL: https://rahulshettyacademy.com/seleniumPractise/#/

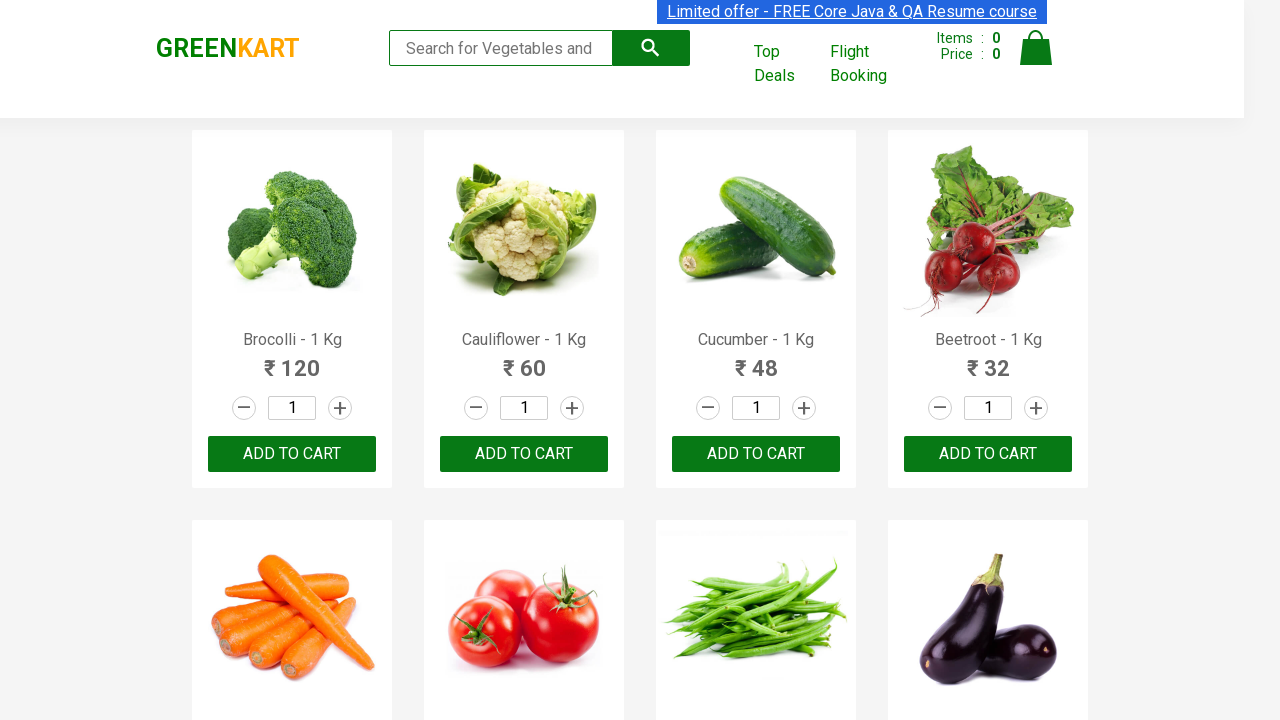

Waited for product names to load on the page
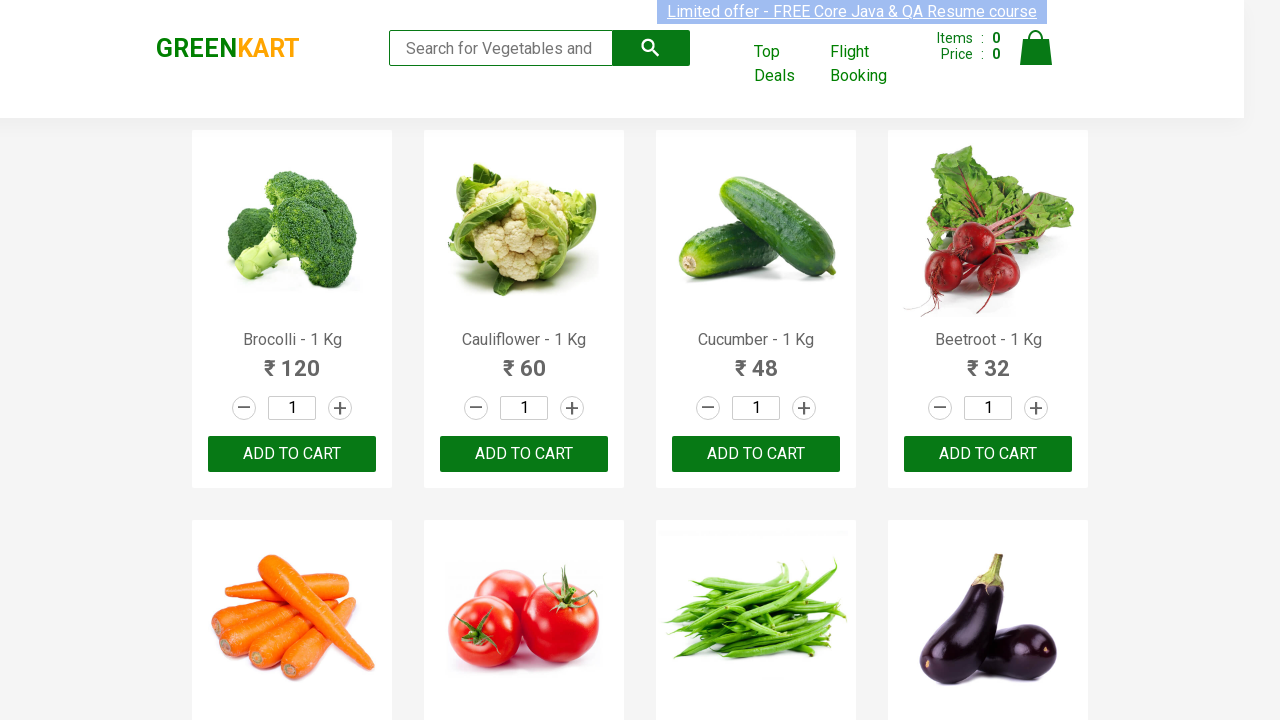

Retrieved all product name elements from the page
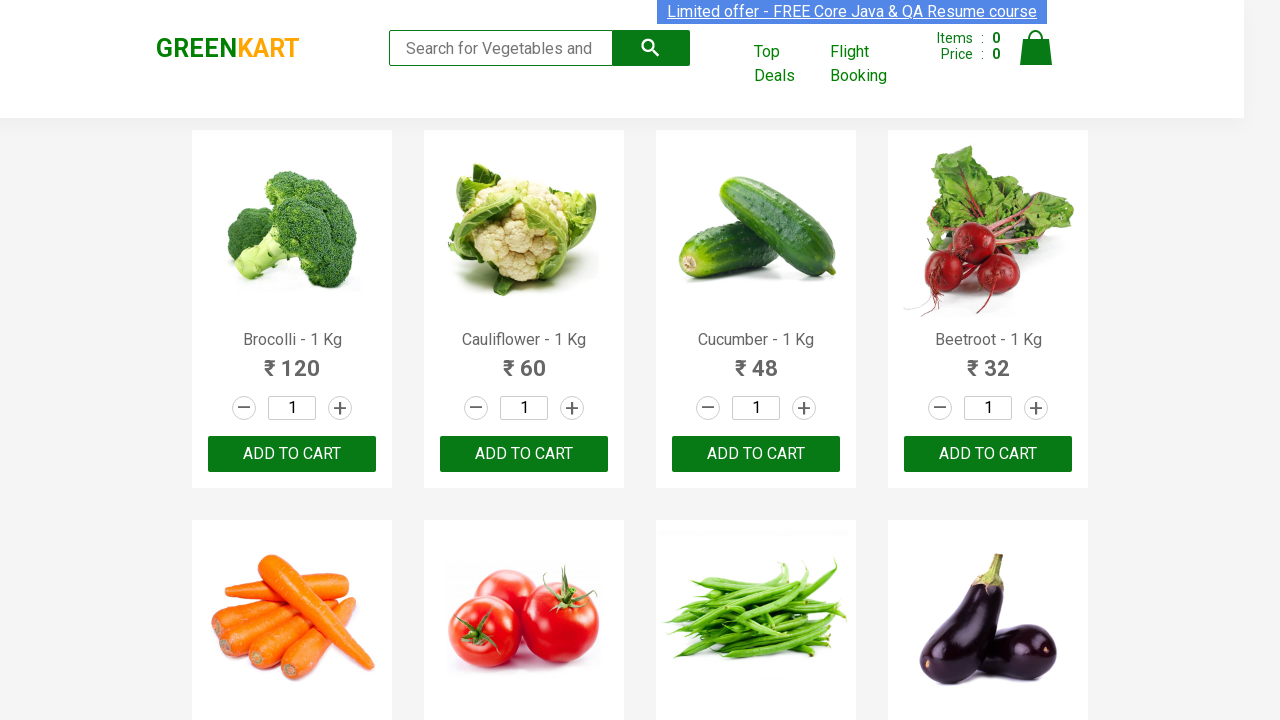

Extracted product name: Brocolli
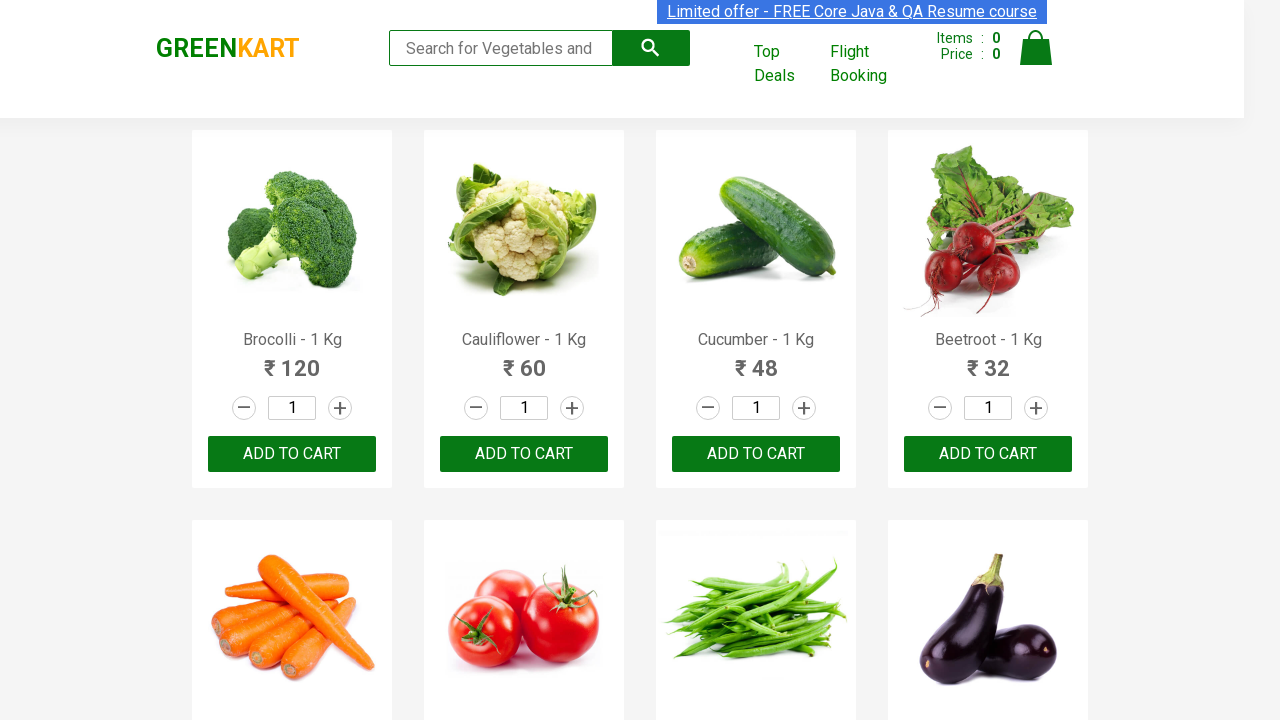

Clicked 'Add to Cart' button for Brocolli at (292, 454) on xpath=//div[@class='product-action']/button >> nth=0
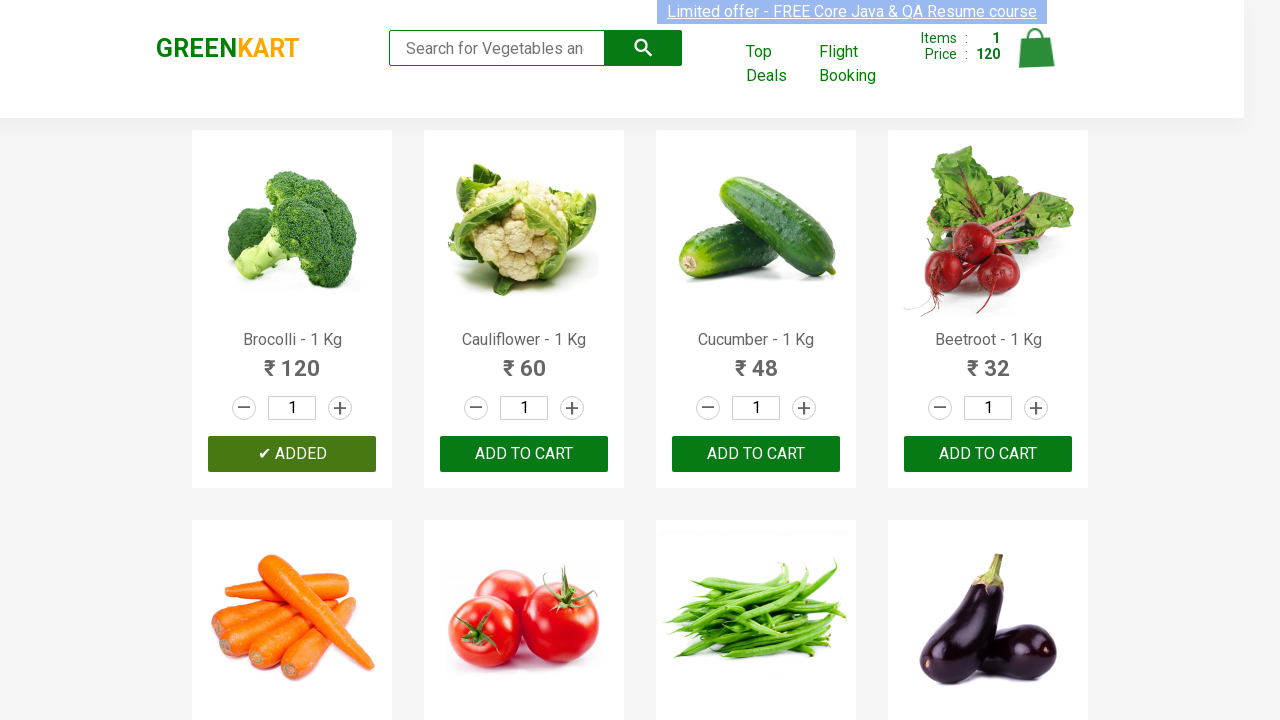

Extracted product name: Cauliflower
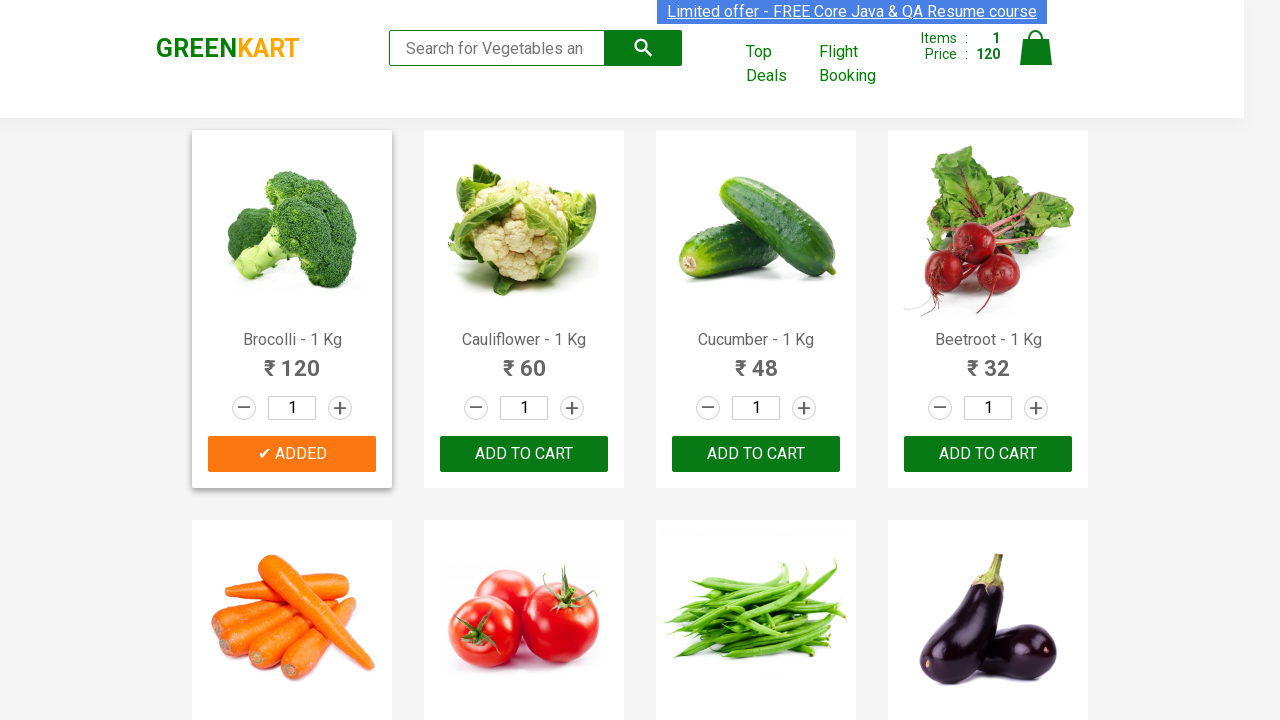

Extracted product name: Cucumber
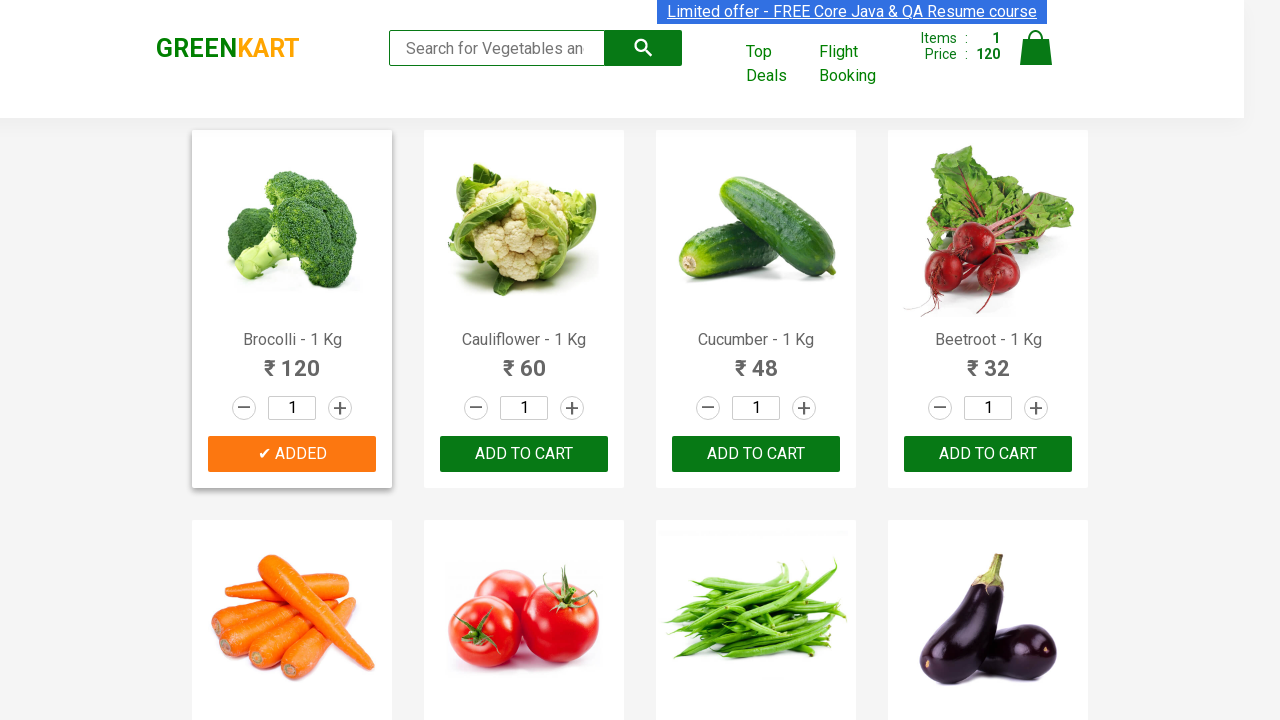

Clicked 'Add to Cart' button for Cucumber at (756, 454) on xpath=//div[@class='product-action']/button >> nth=2
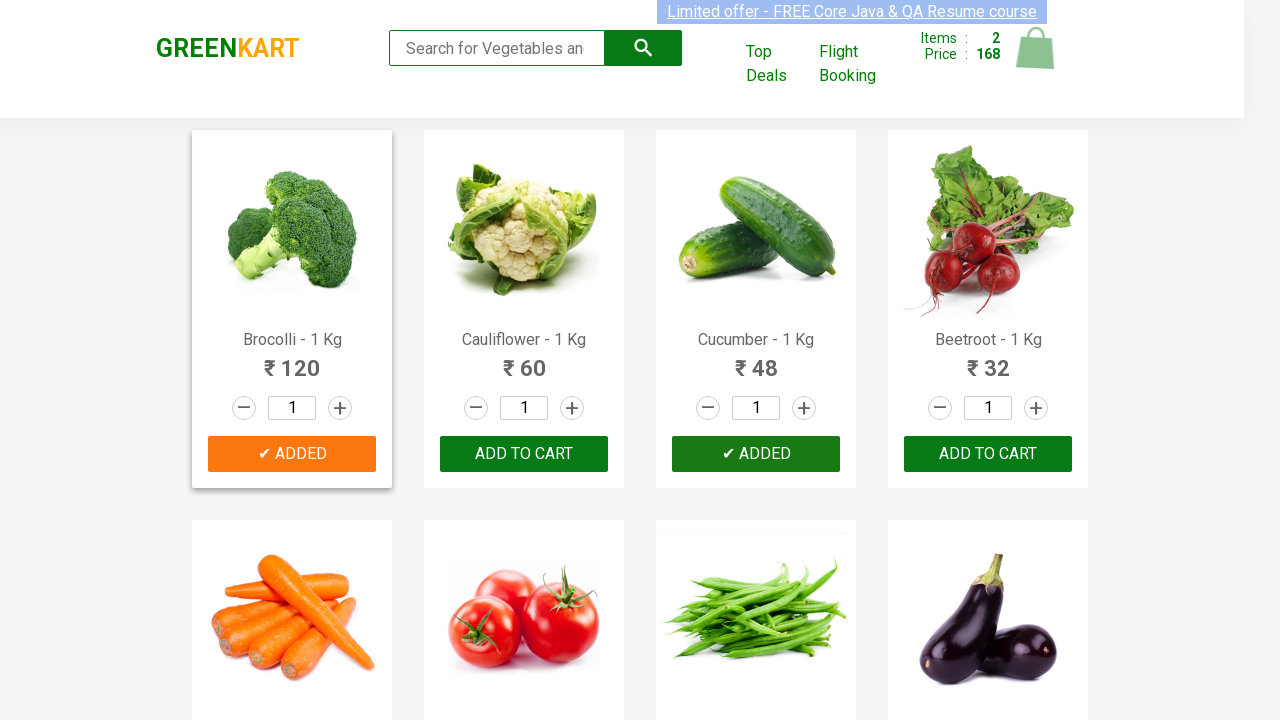

Extracted product name: Beetroot
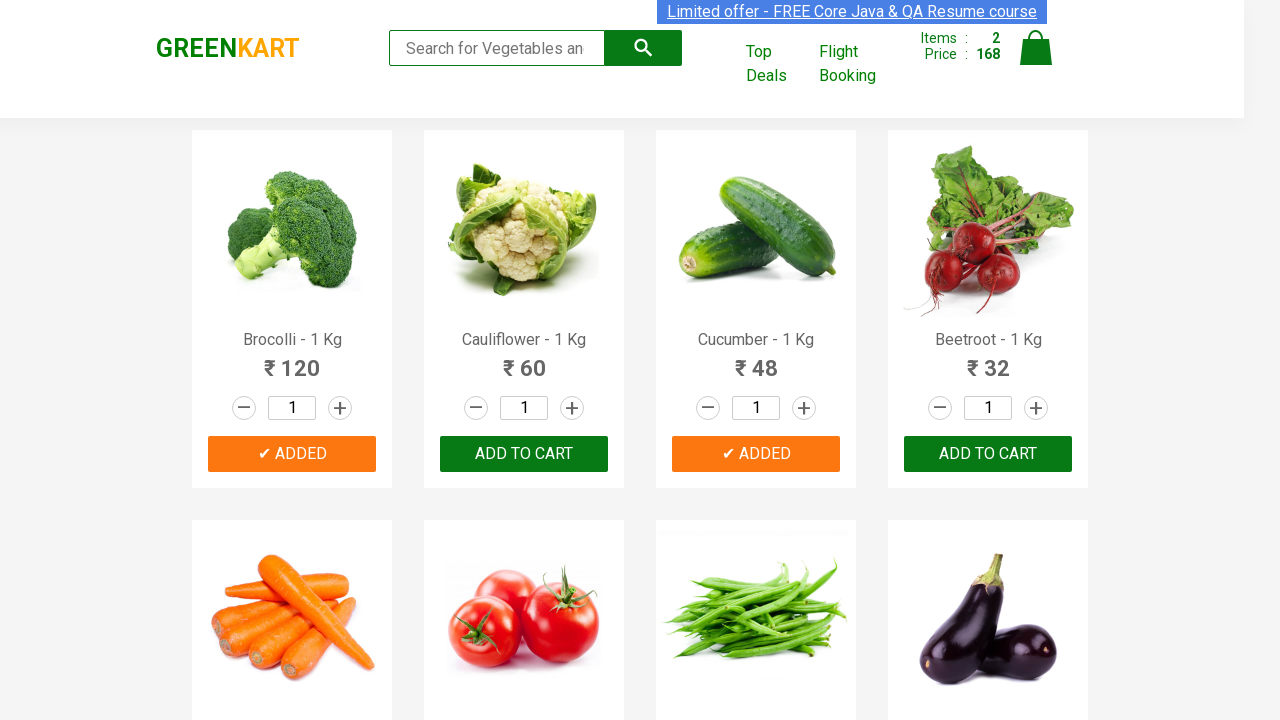

Clicked 'Add to Cart' button for Beetroot at (988, 454) on xpath=//div[@class='product-action']/button >> nth=3
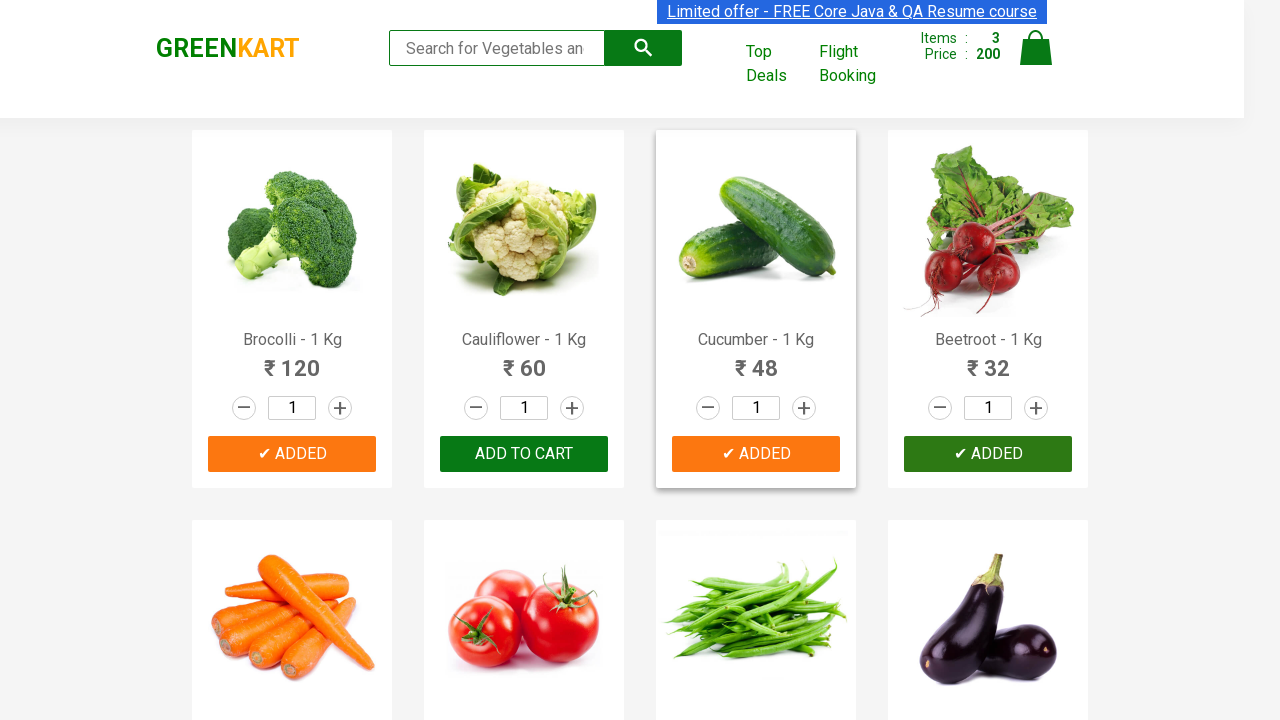

All required items (Cucumber, Brocolli, Beetroot) have been added to cart
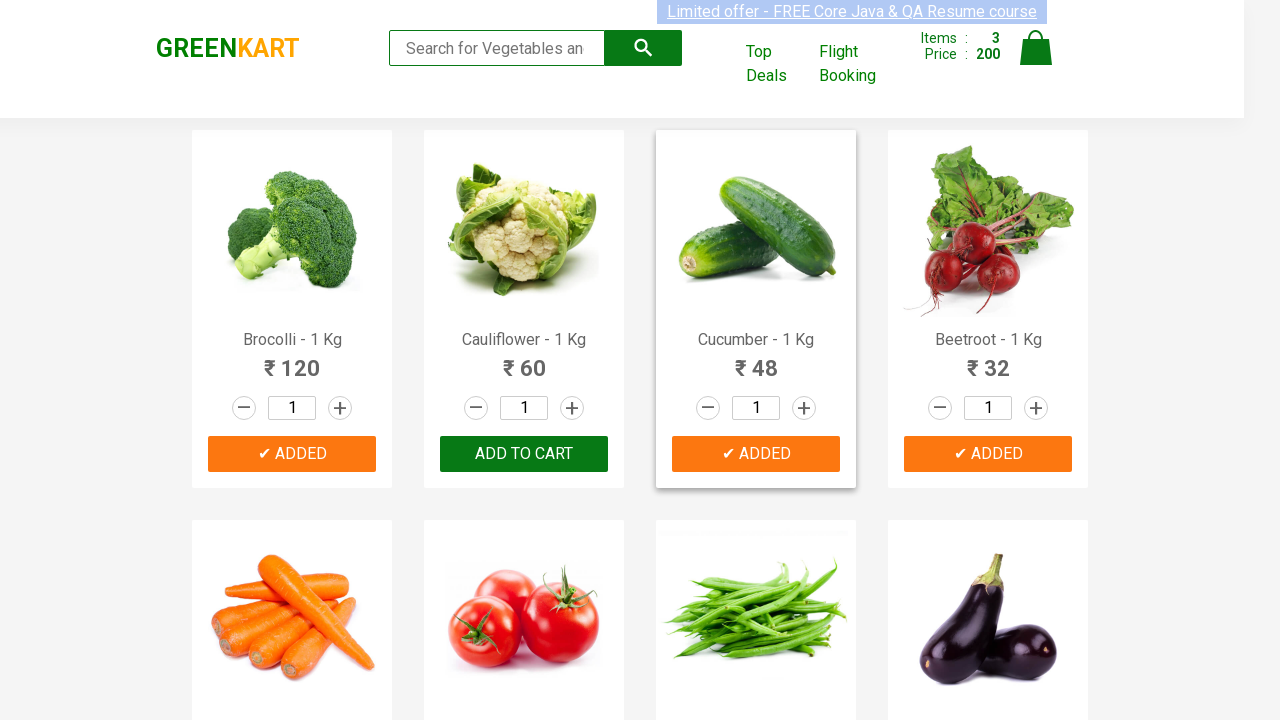

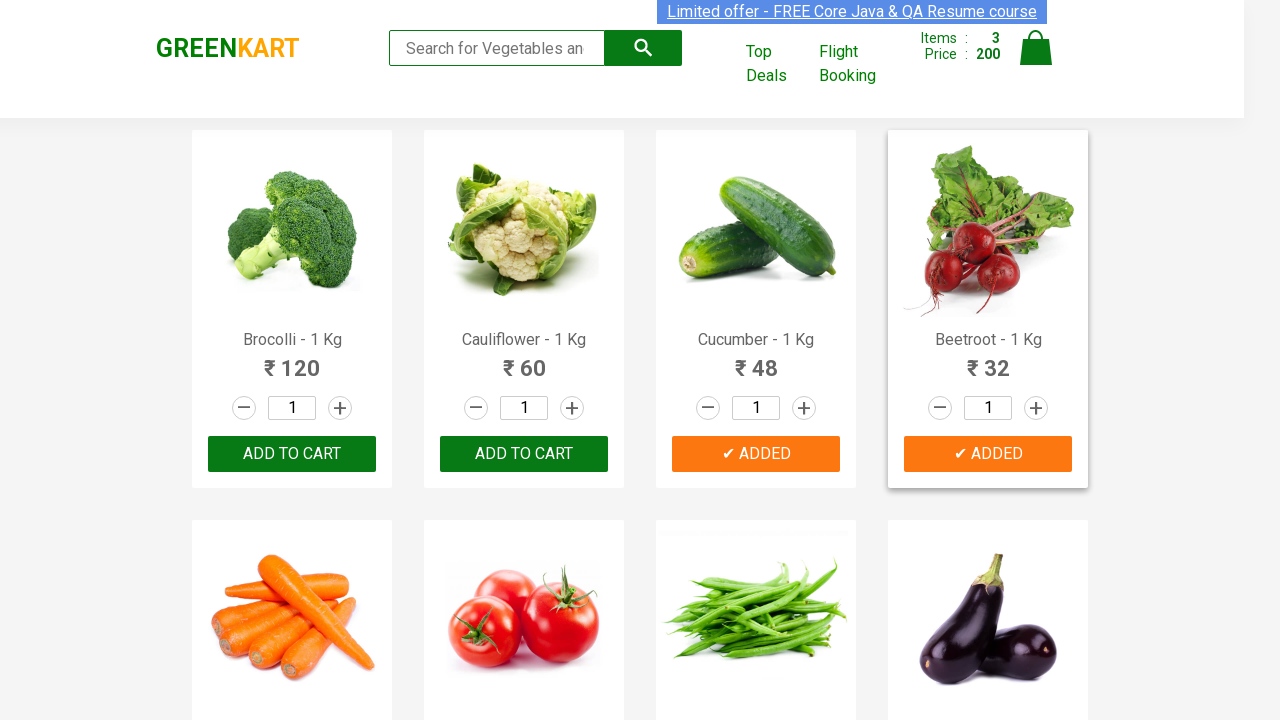